Tests keyboard interaction on the Slurp page by sending various text commands (matrix, jedi, midnight, king) to the page body element, likely triggering different visual themes or effects.

Starting URL: http://slurpcode.github.io/slurp/

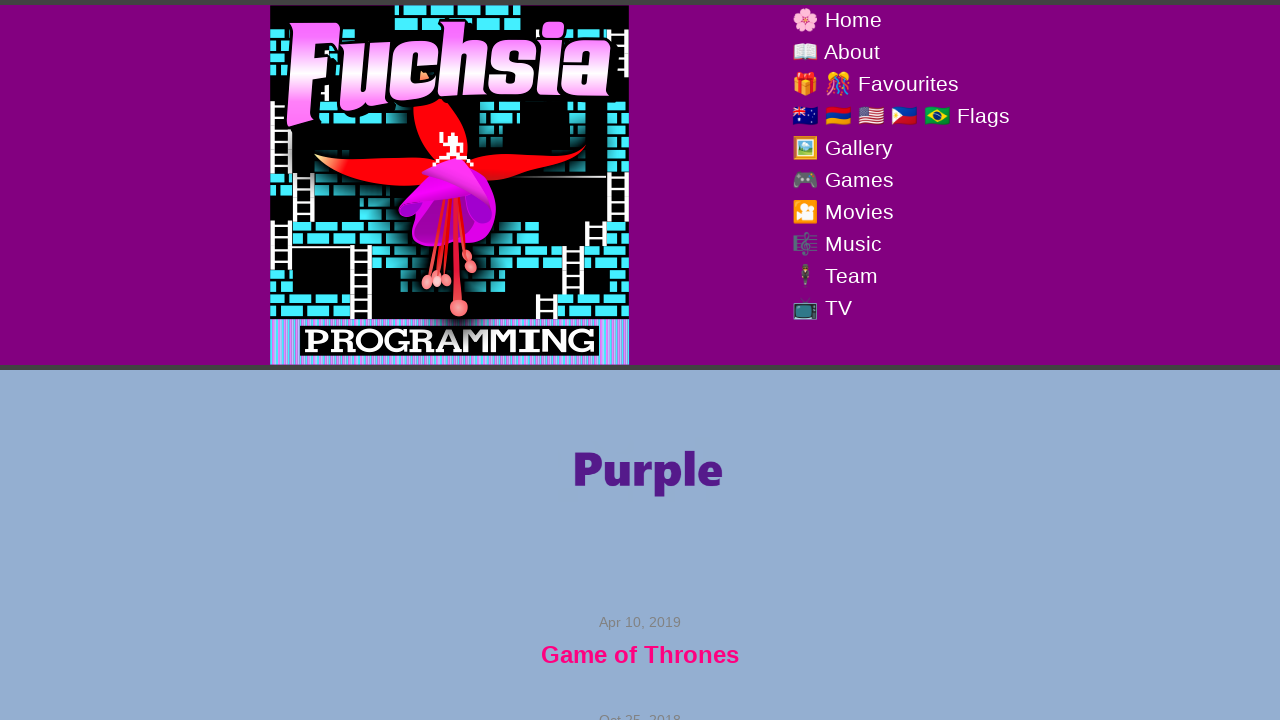

Typed 'matrix' keyboard command
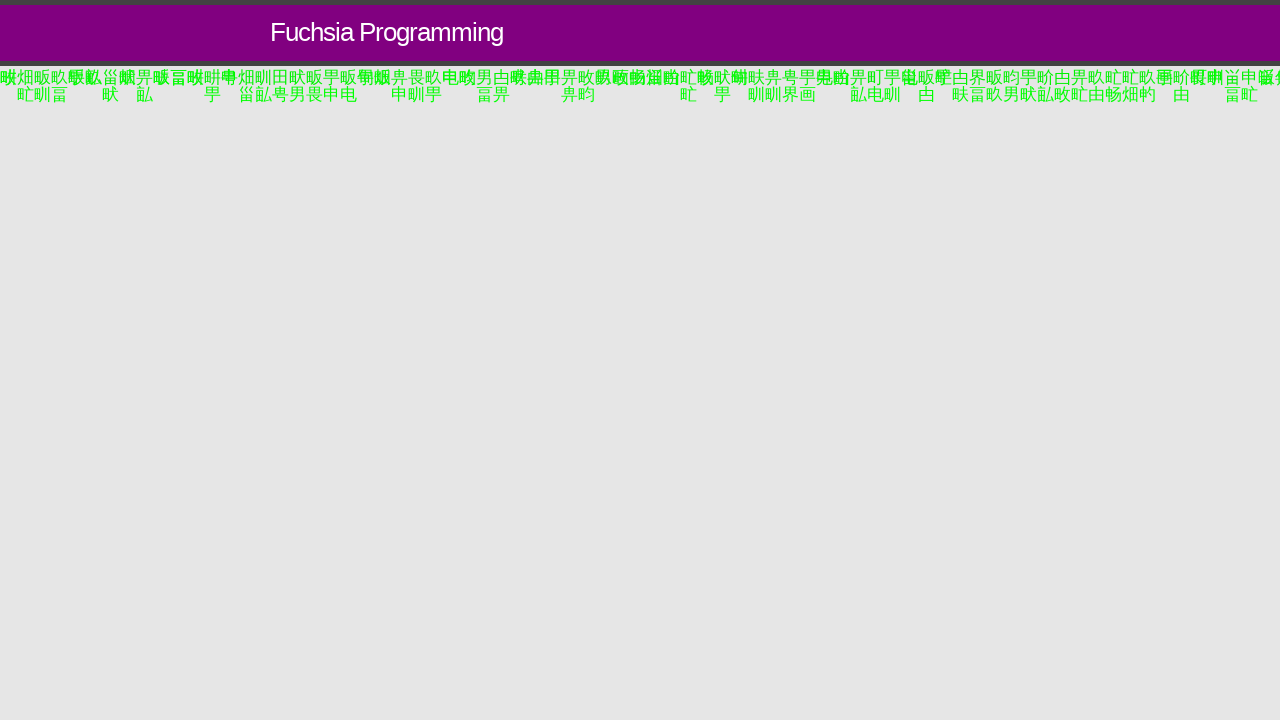

Pressed Enter to execute 'matrix' command
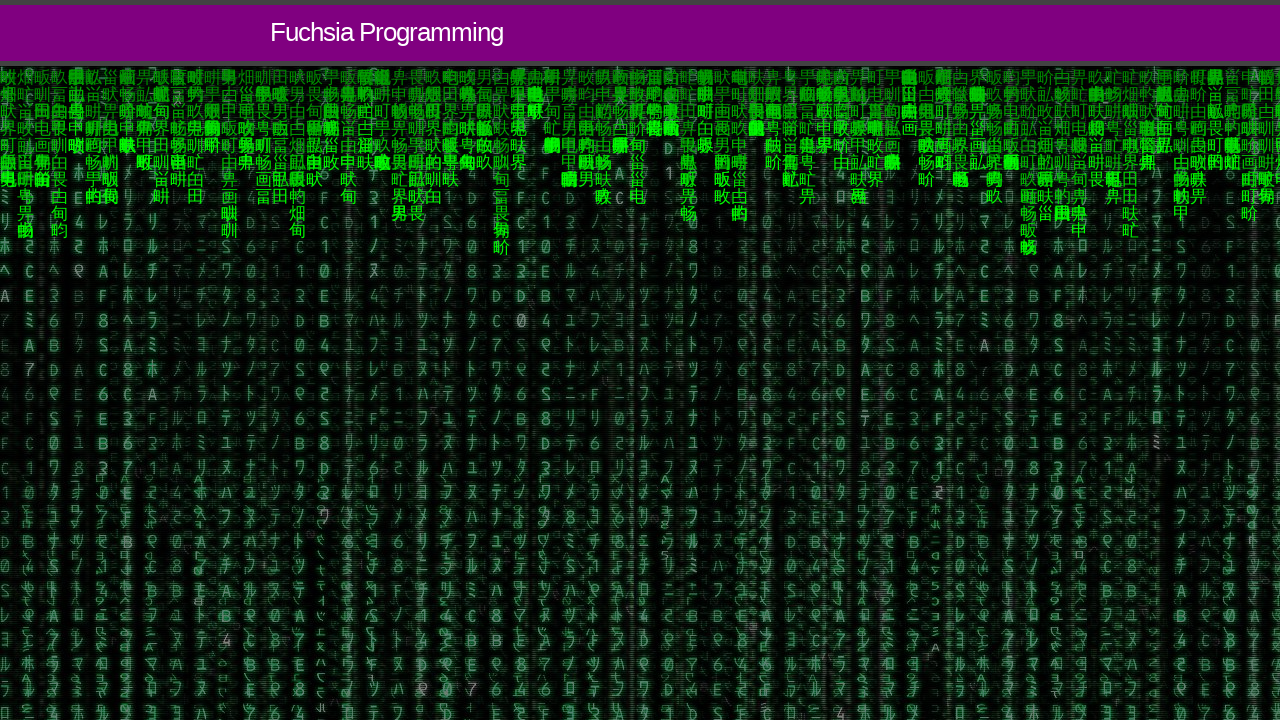

Waited 30 seconds for matrix effect to display
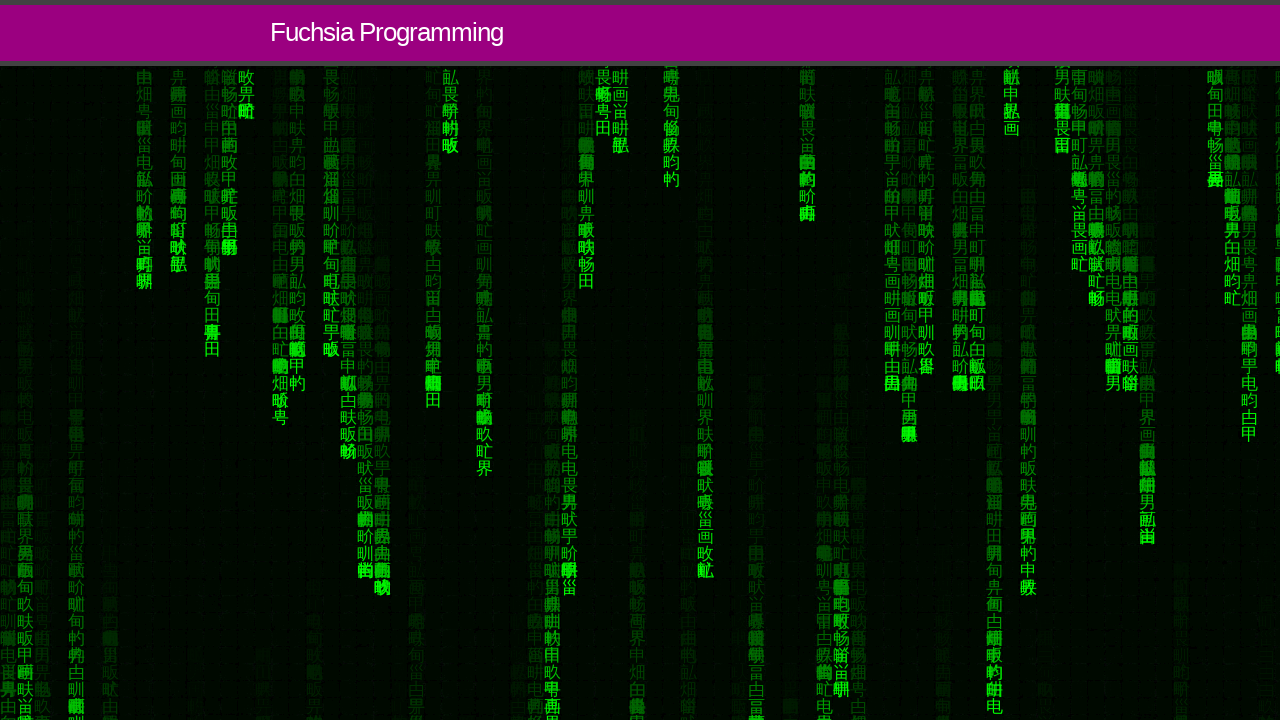

Typed 'jedi' keyboard command
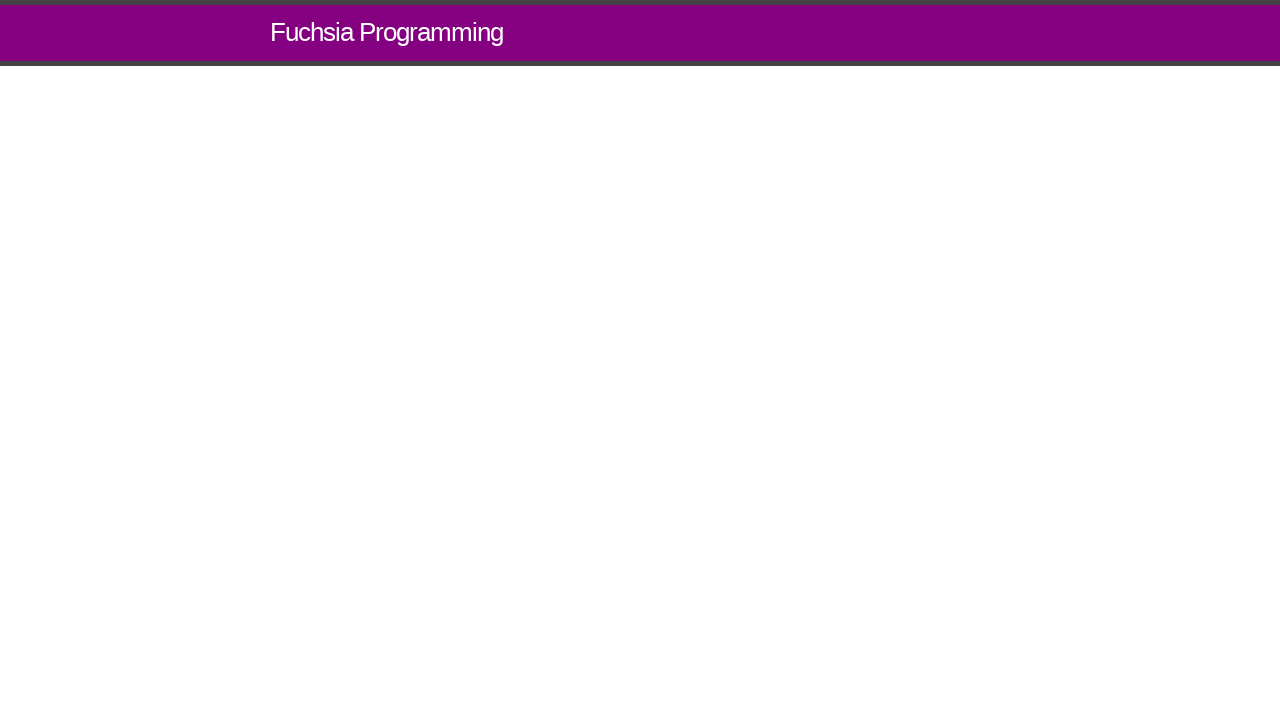

Pressed Enter to execute 'jedi' command
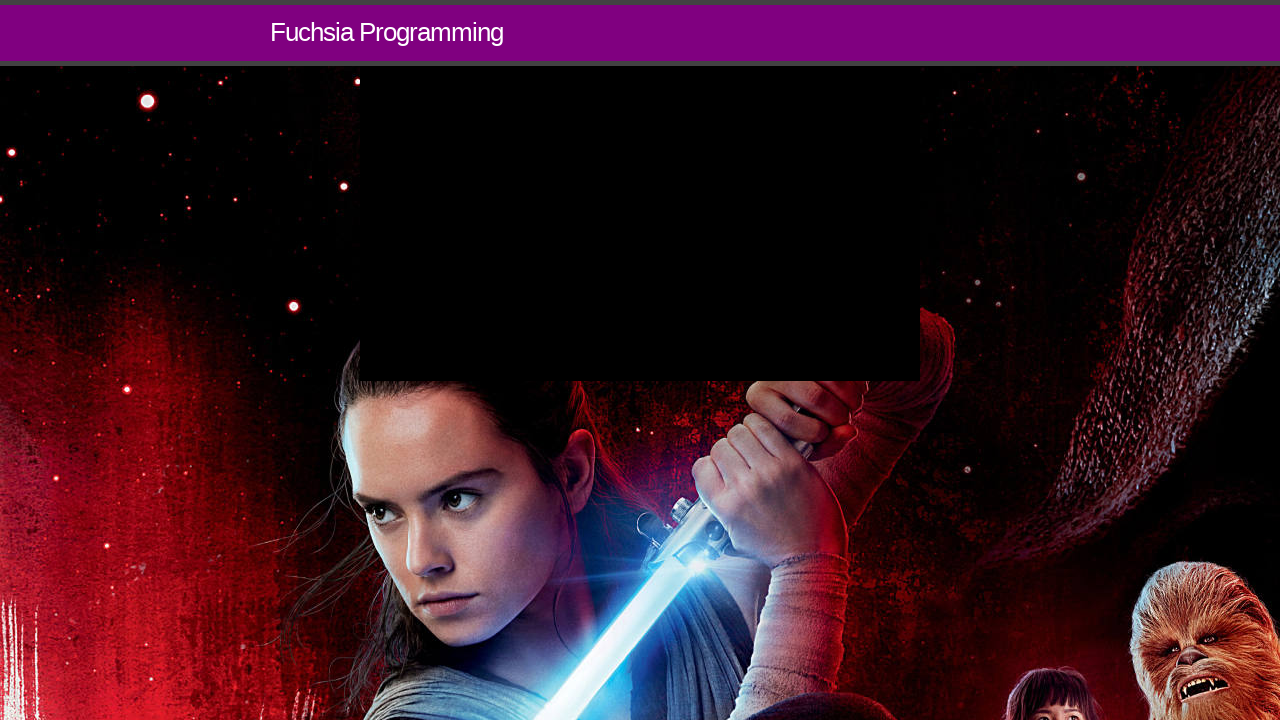

Waited 30 seconds for jedi effect to display
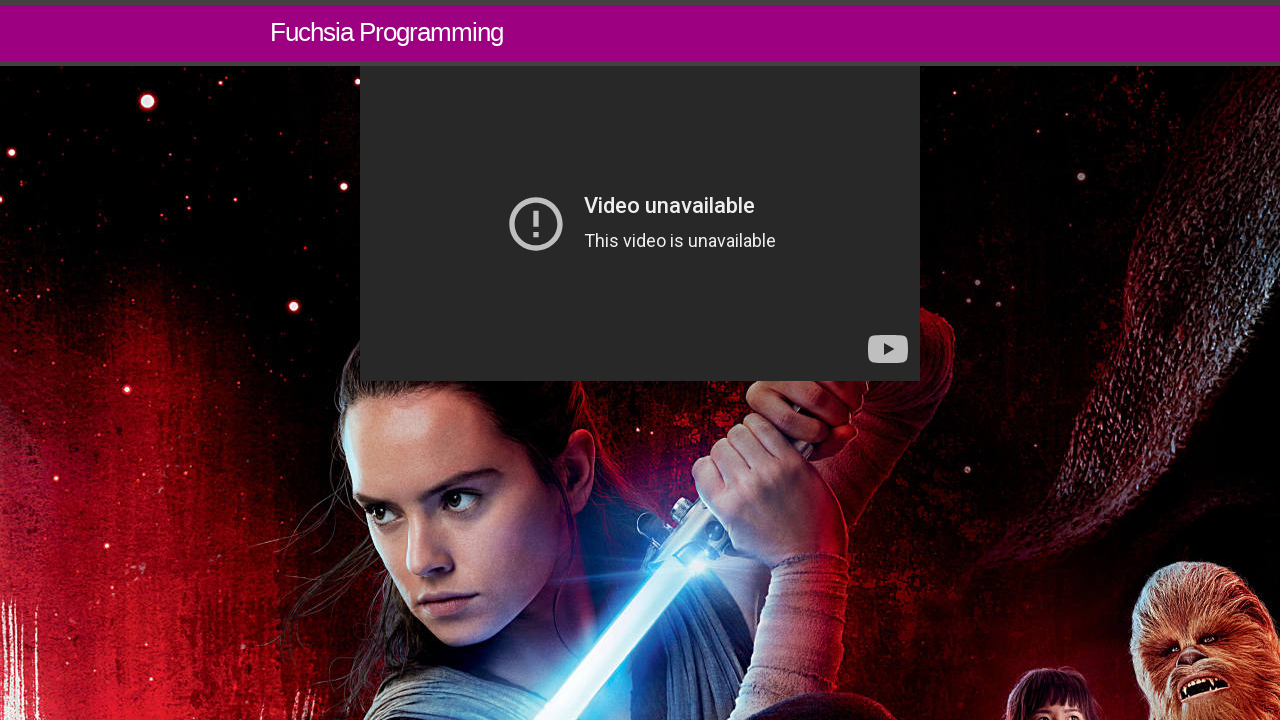

Typed 'midnight' keyboard command
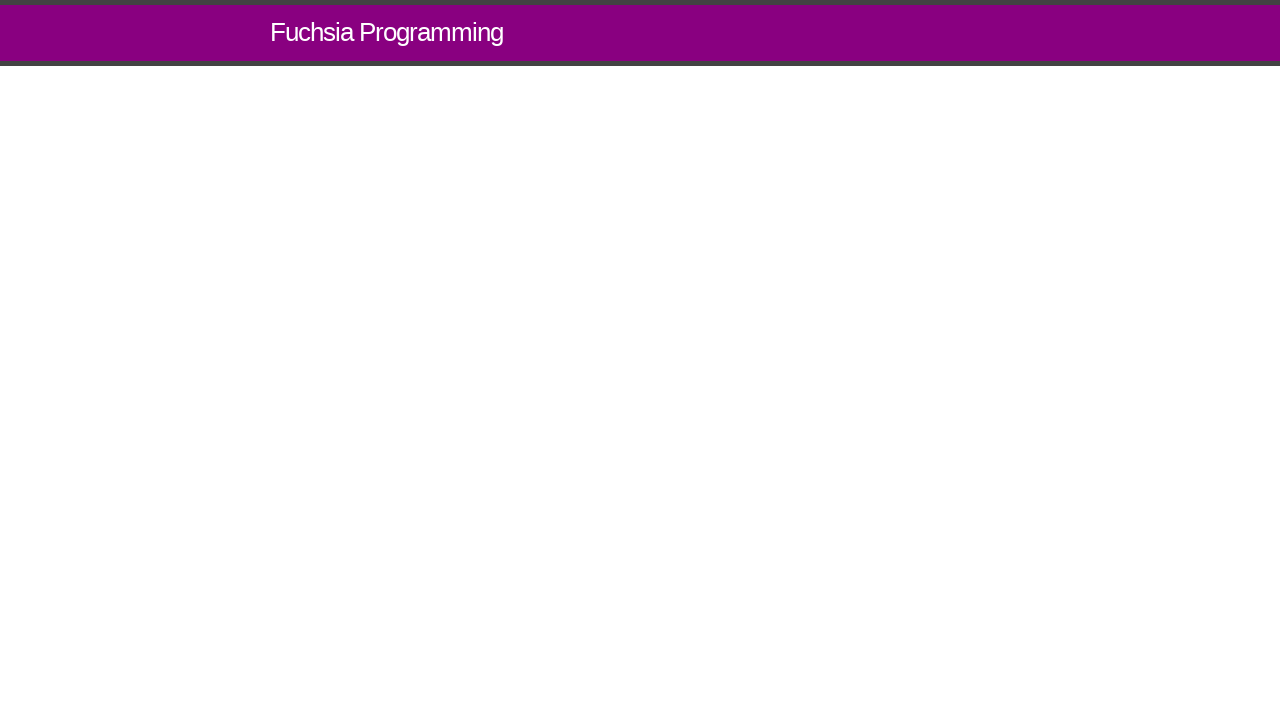

Pressed Enter to execute 'midnight' command
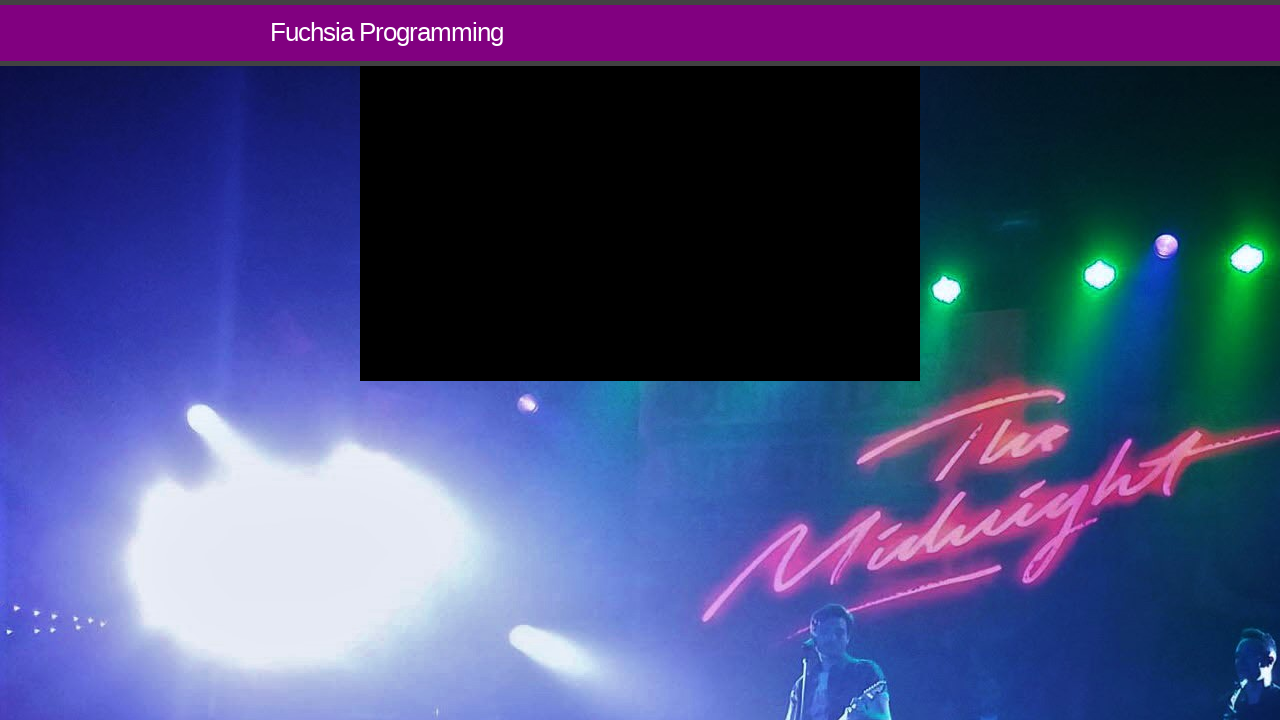

Waited 15 seconds for midnight effect to display
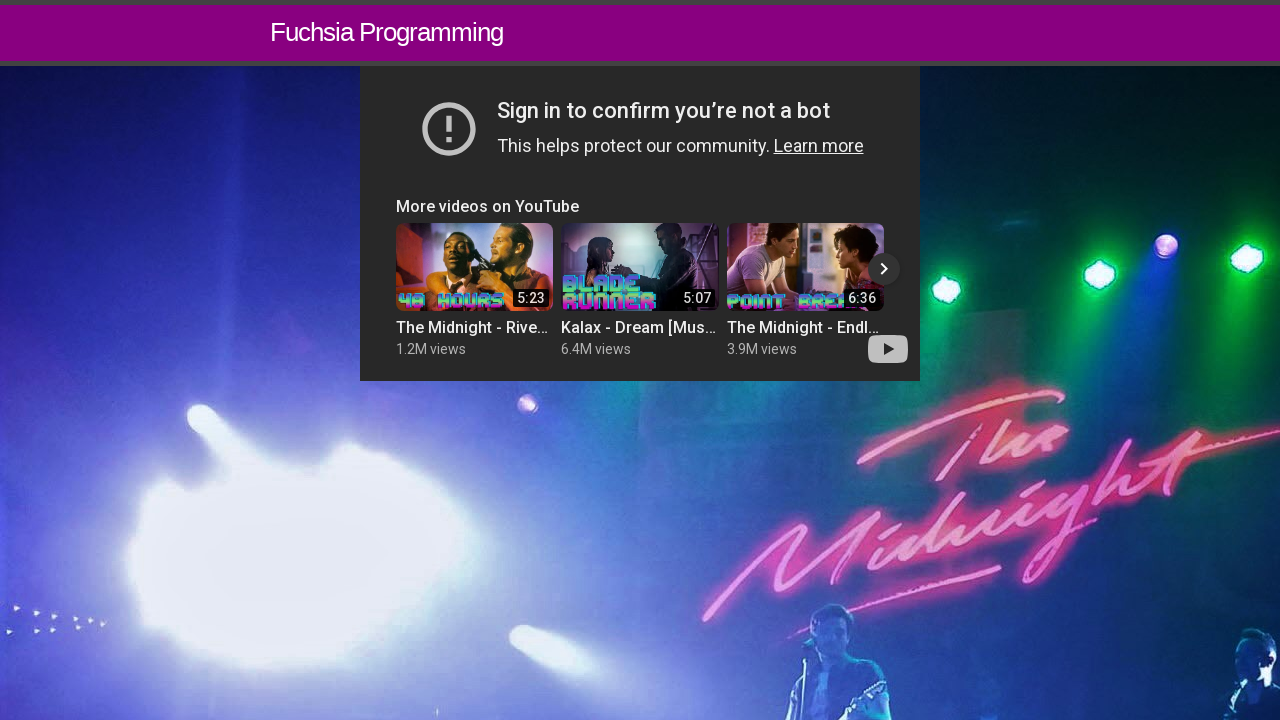

Typed 'king' keyboard command
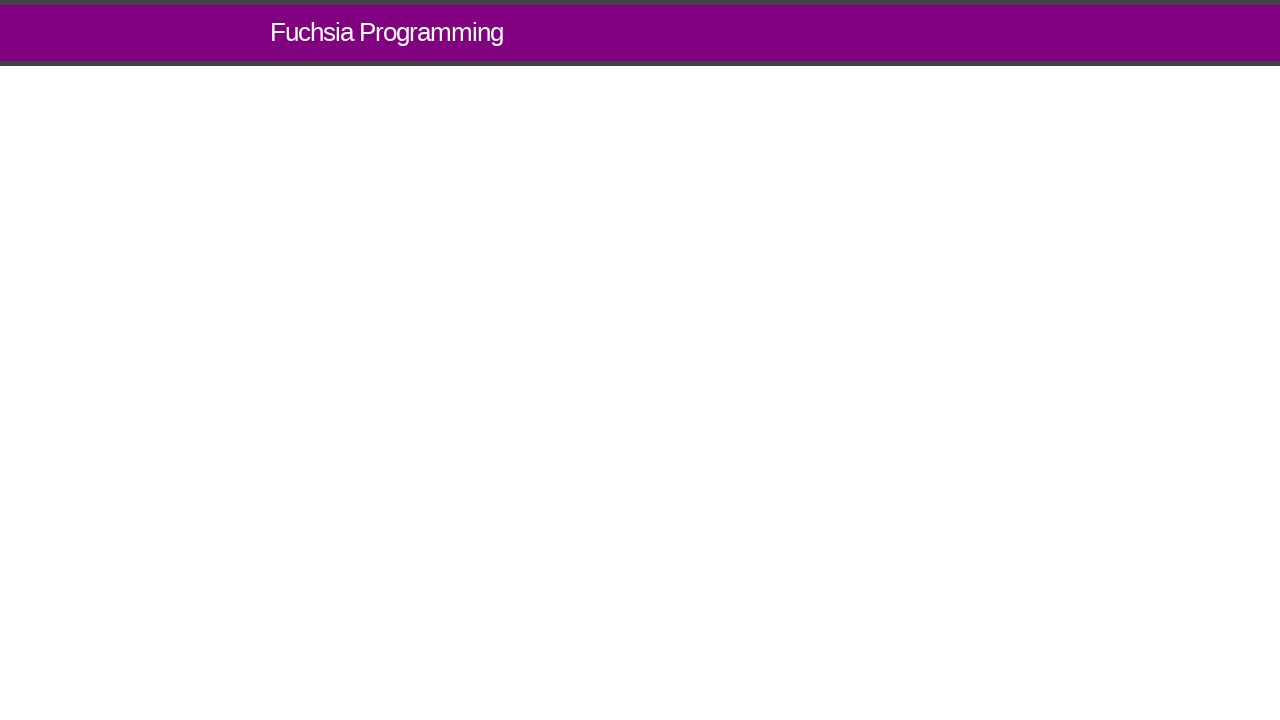

Pressed Enter to execute 'king' command
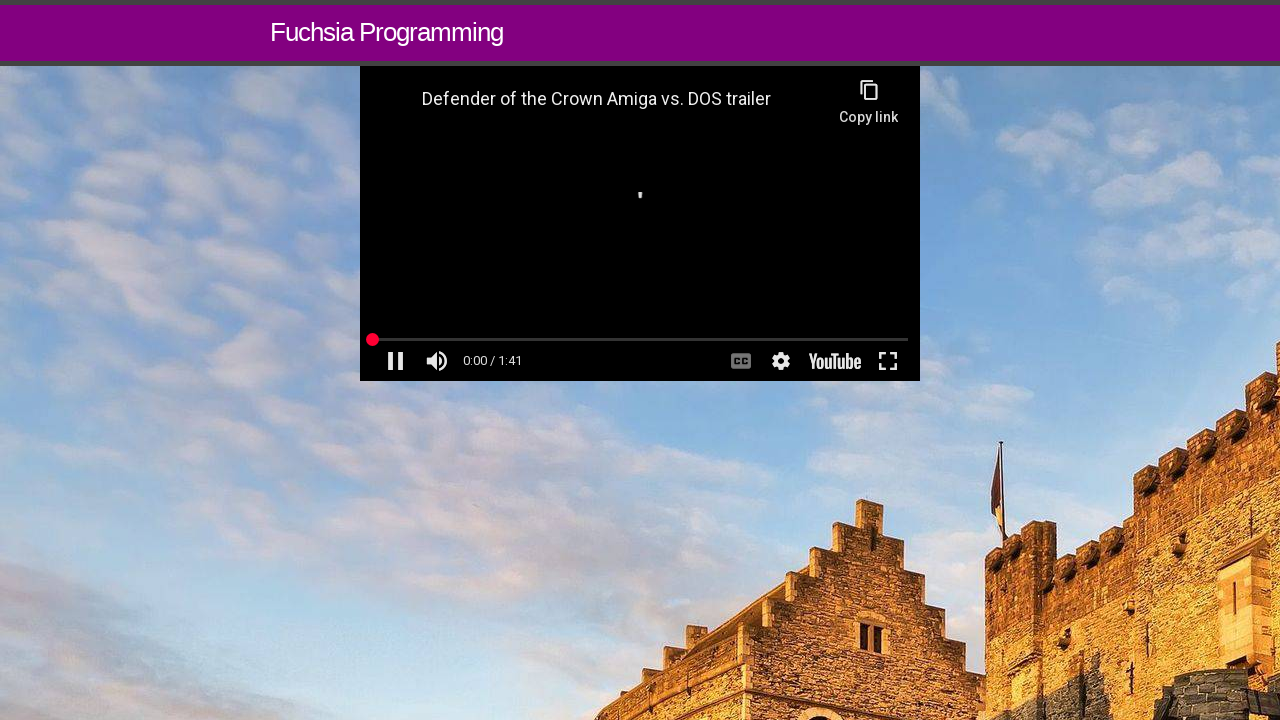

Waited 15 seconds for king effect to display
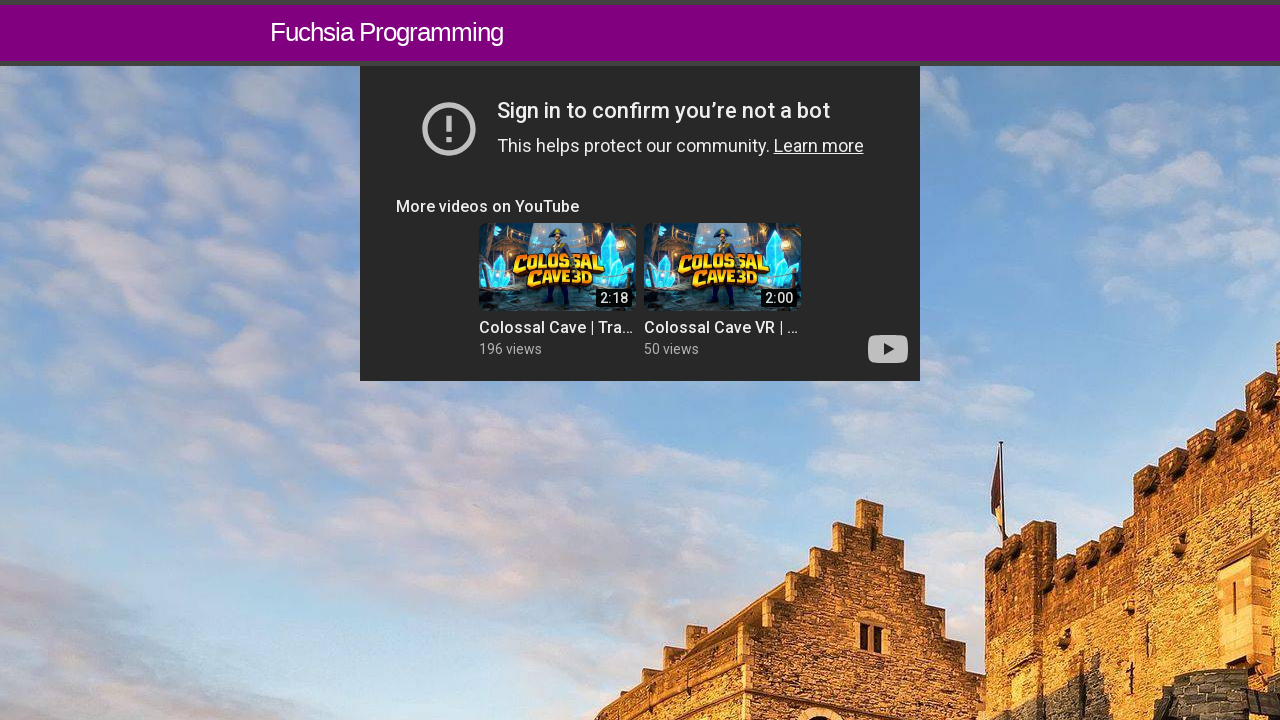

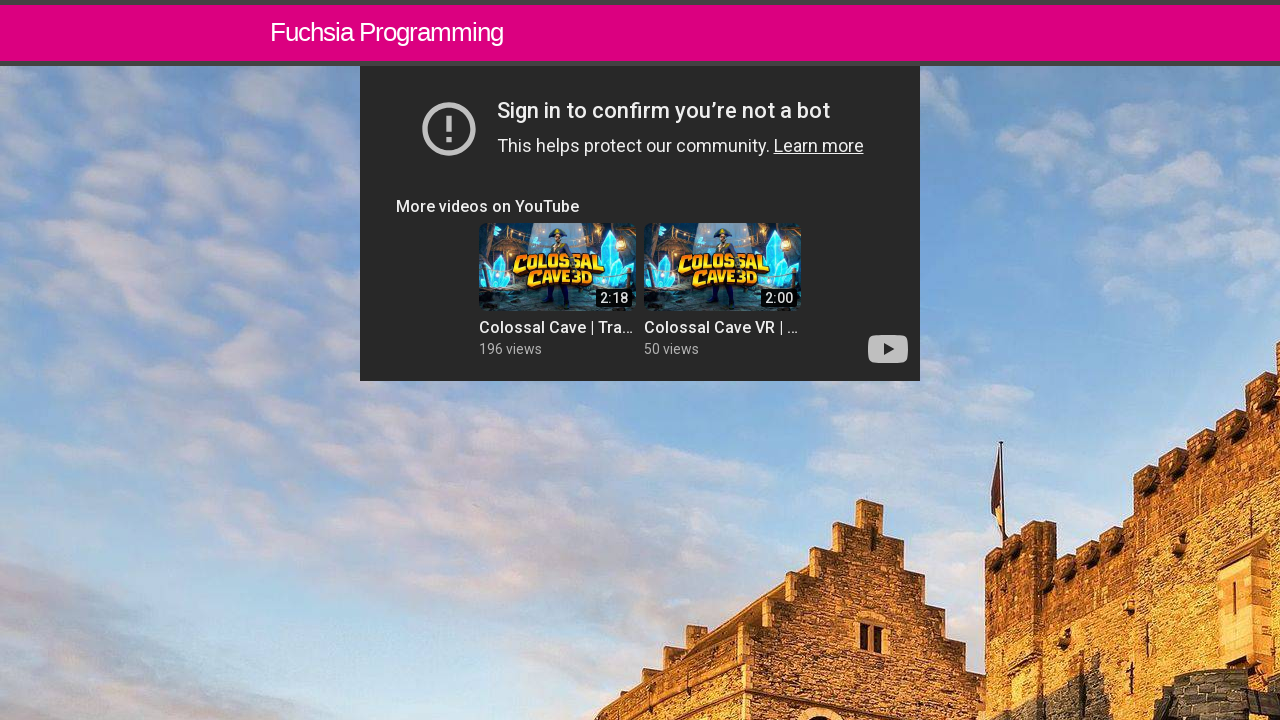